Tests clicking a home link that opens in a new window, then switches to the new window and verifies the URL is the homepage

Starting URL: https://demoqa.com/links

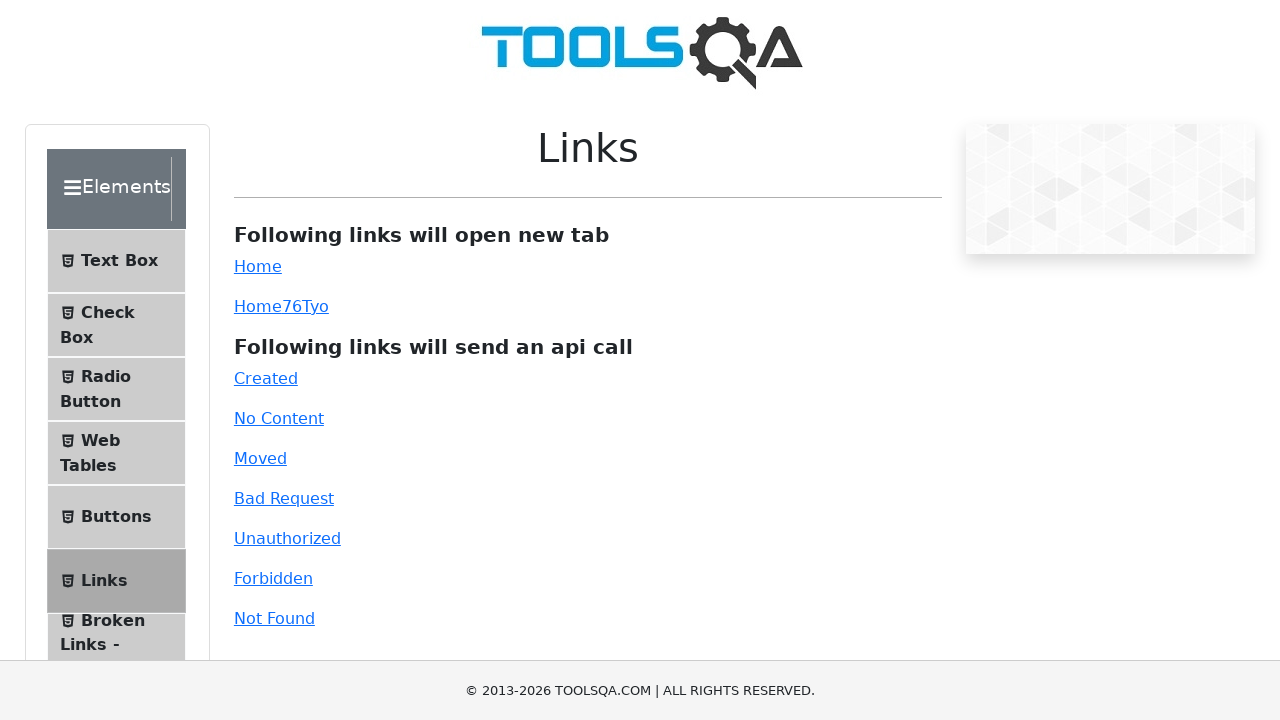

Scrolled down 1000px to make links visible
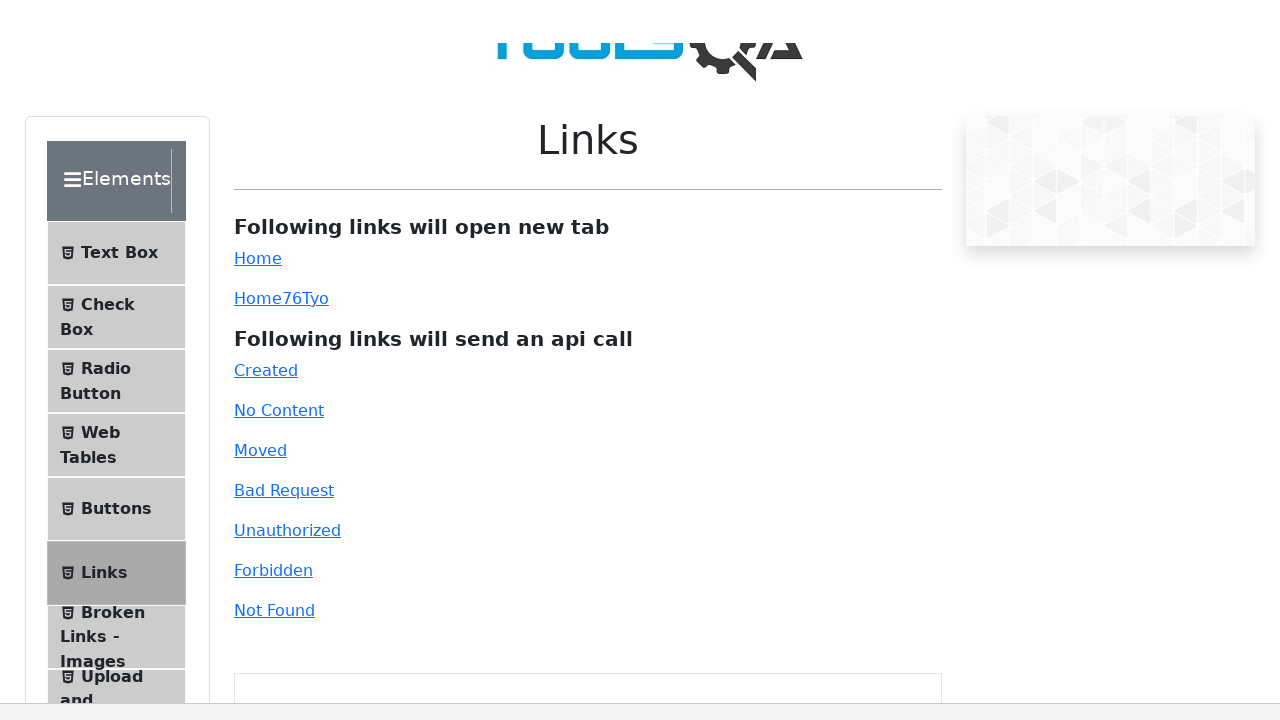

Clicked the simple home link at (258, 10) on xpath=//*[@id='simpleLink']
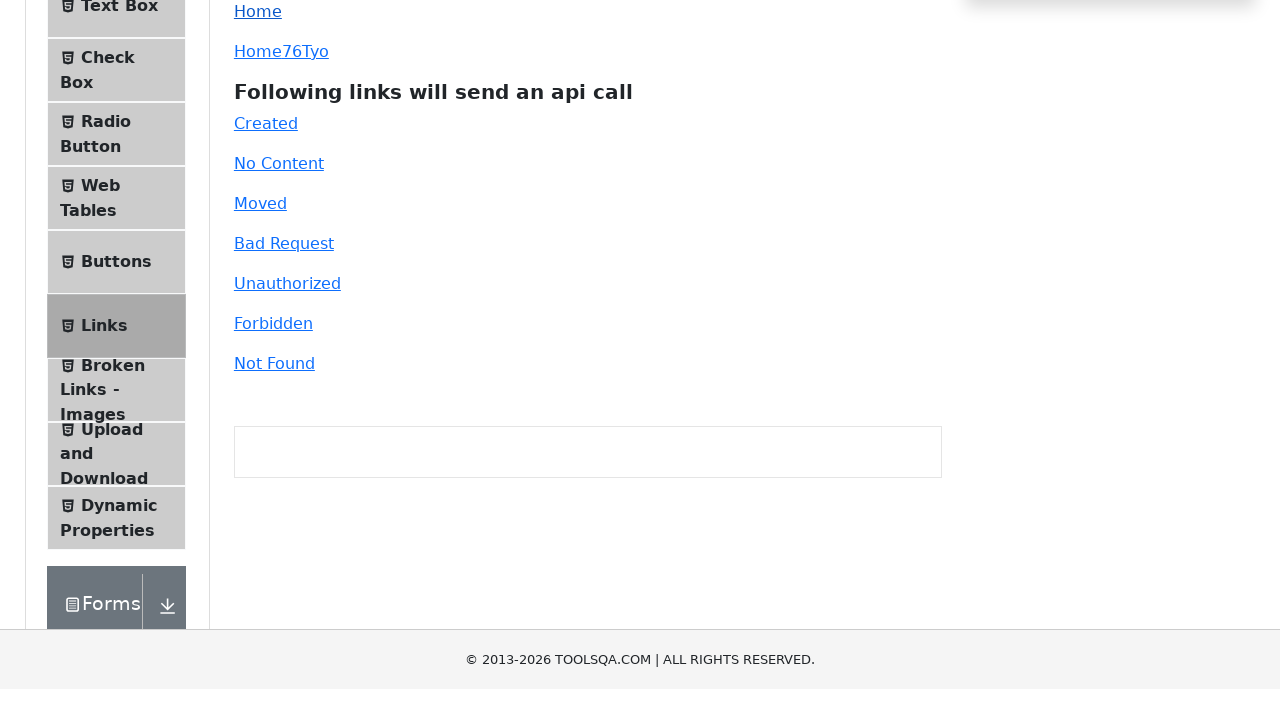

New page/tab opened after clicking home link at (258, 266) on xpath=//*[@id='simpleLink']
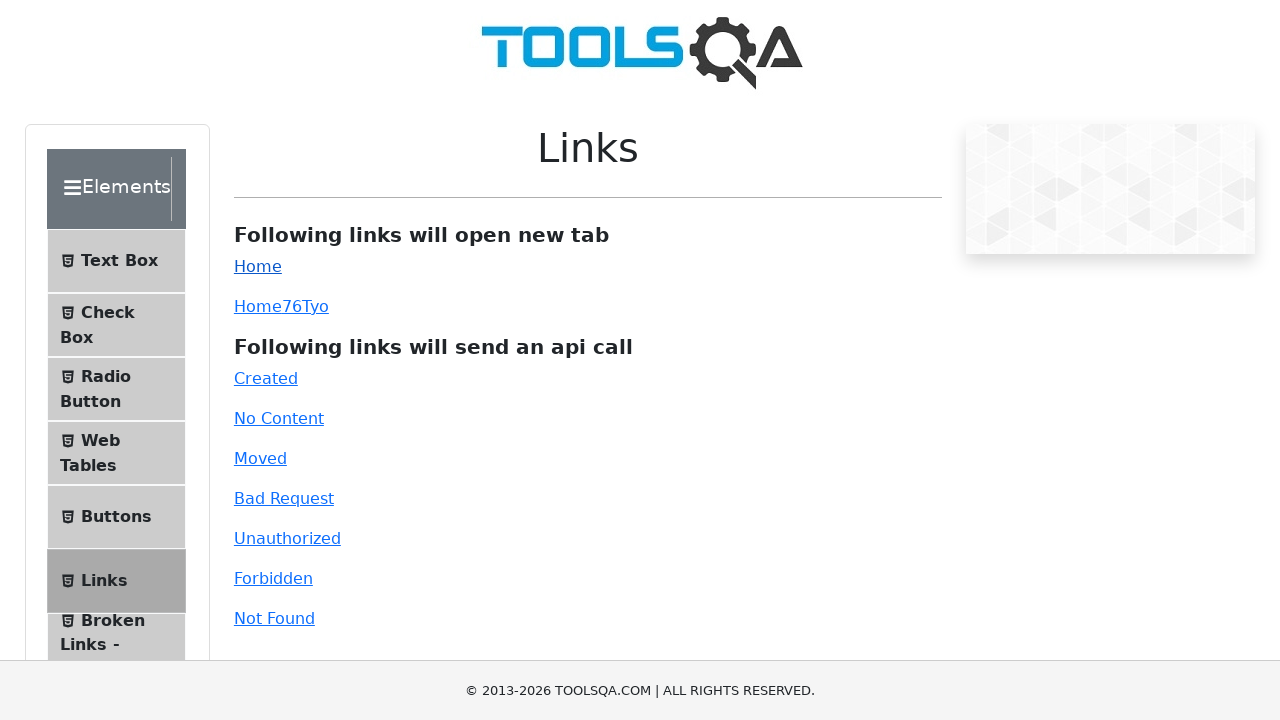

New page finished loading
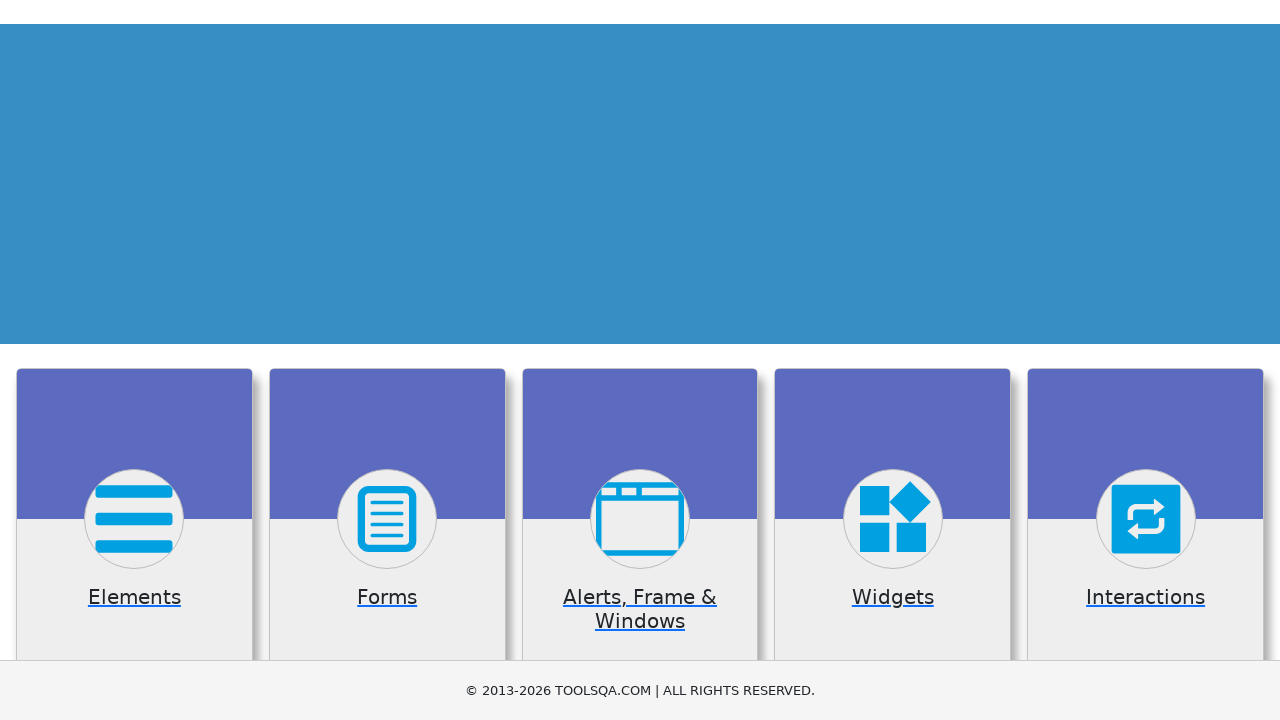

Verified new page URL is https://demoqa.com/
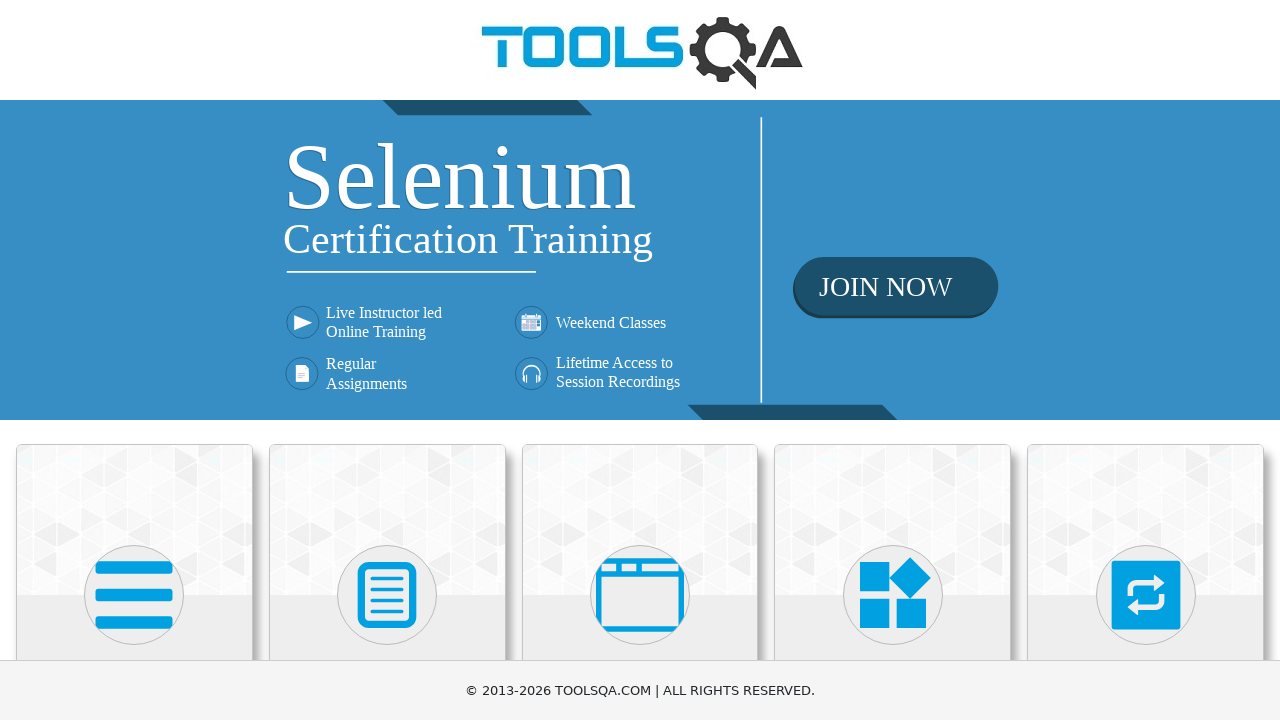

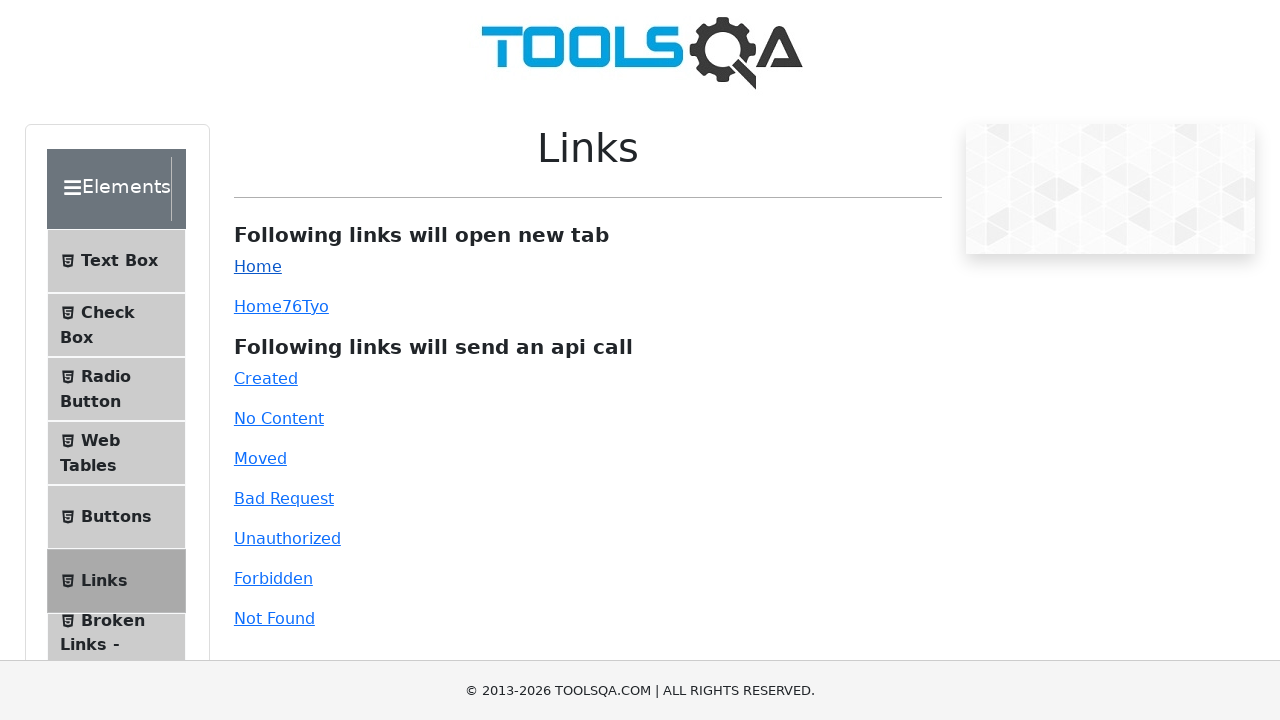